Tests drag and drop functionality using click-and-hold, move to element, and release actions

Starting URL: https://jqueryui.com/droppable/

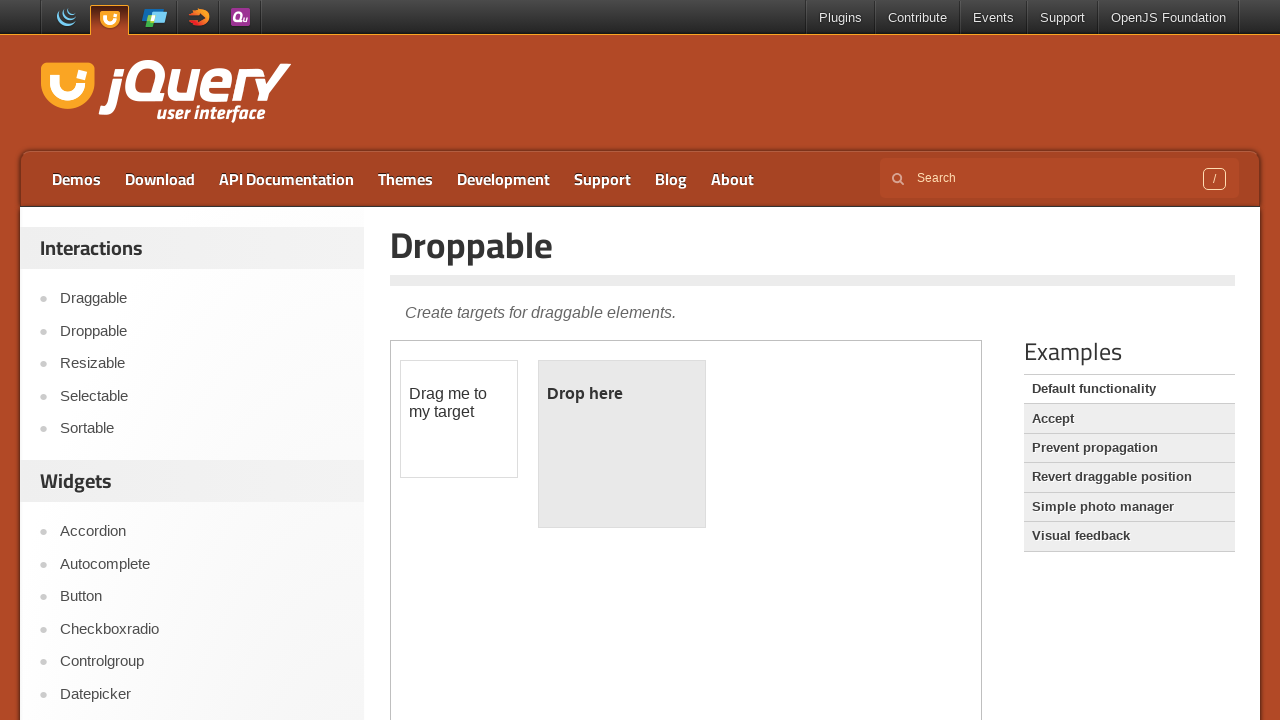

Located iframe containing draggable elements
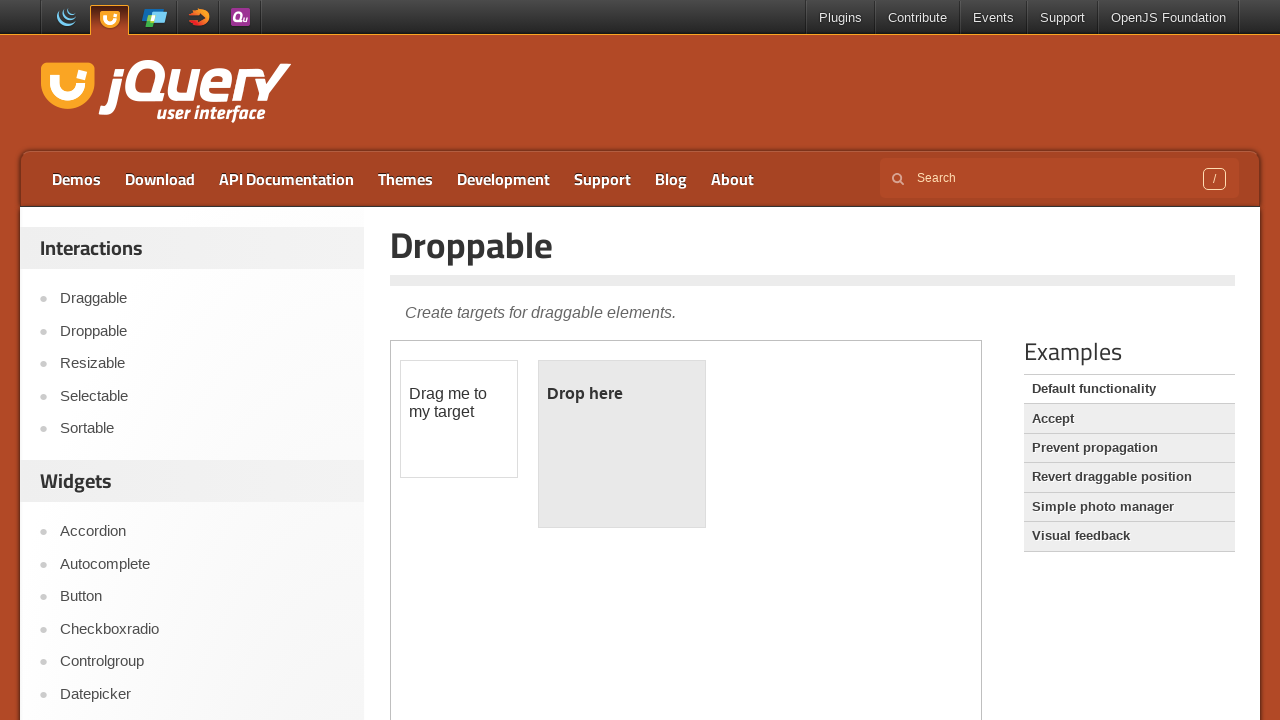

Located draggable element with id 'draggable'
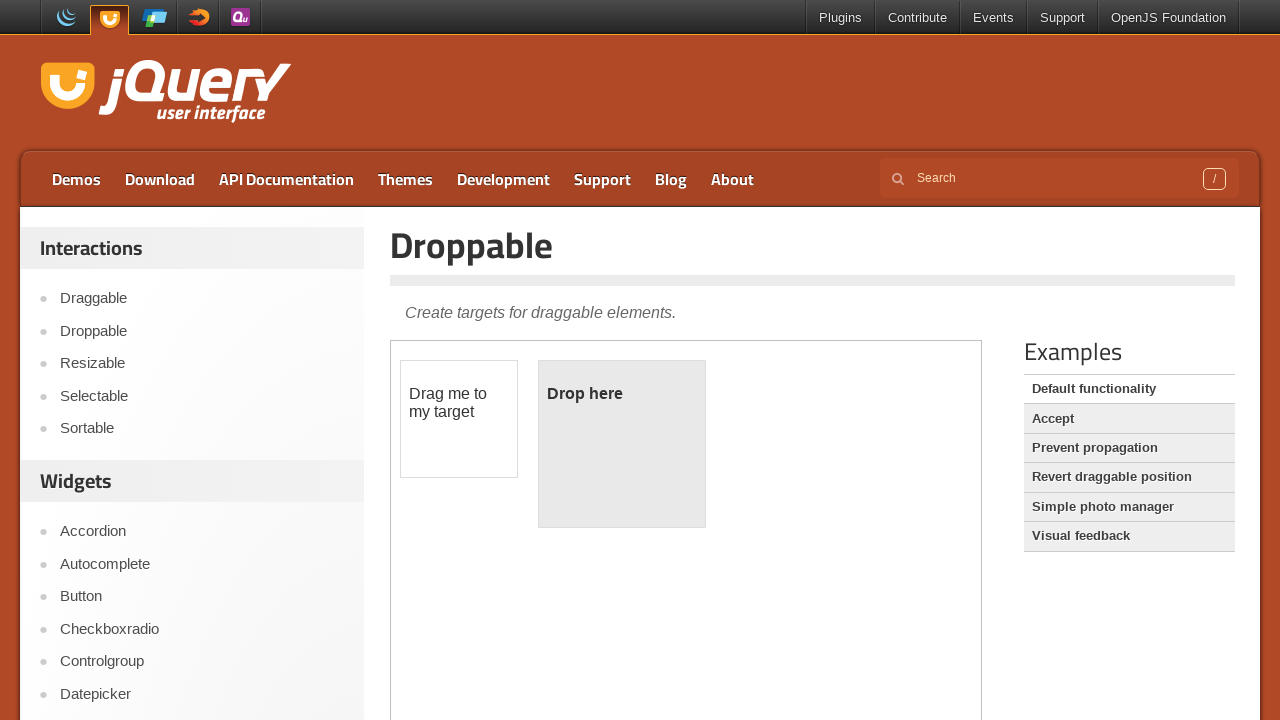

Located droppable target element with id 'droppable'
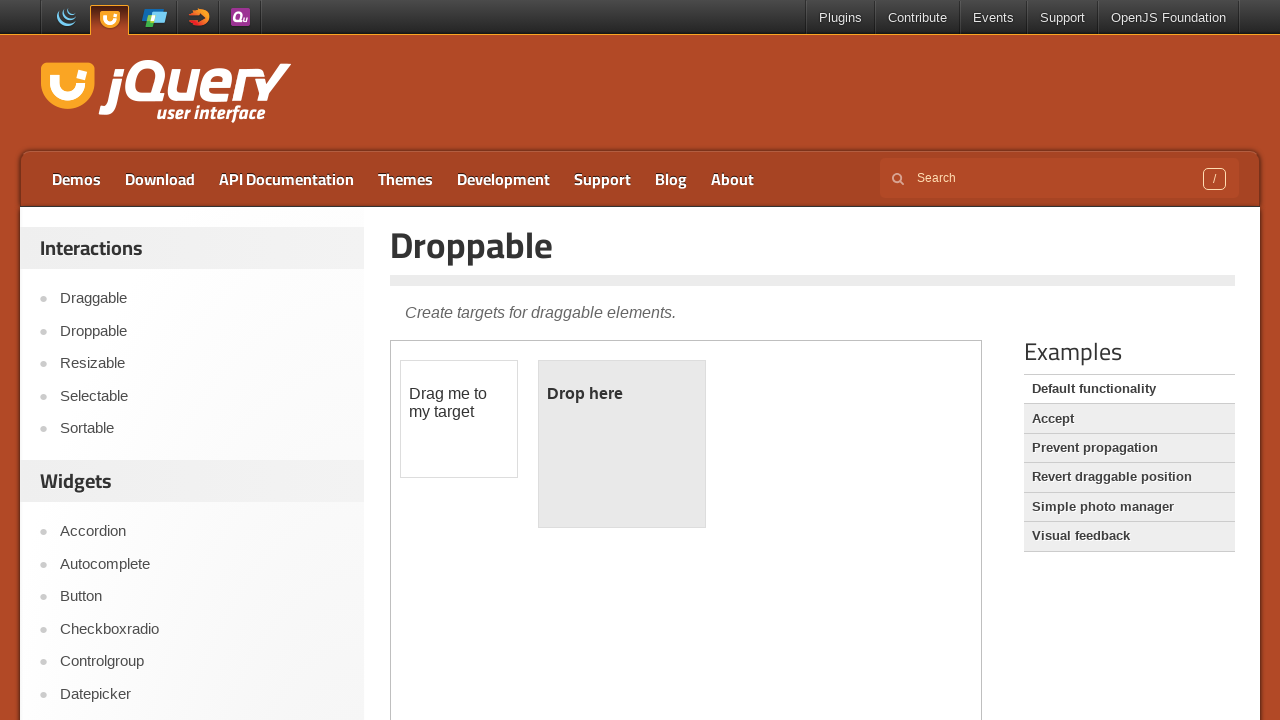

Hovered over draggable element at (459, 419) on iframe >> nth=0 >> internal:control=enter-frame >> #draggable
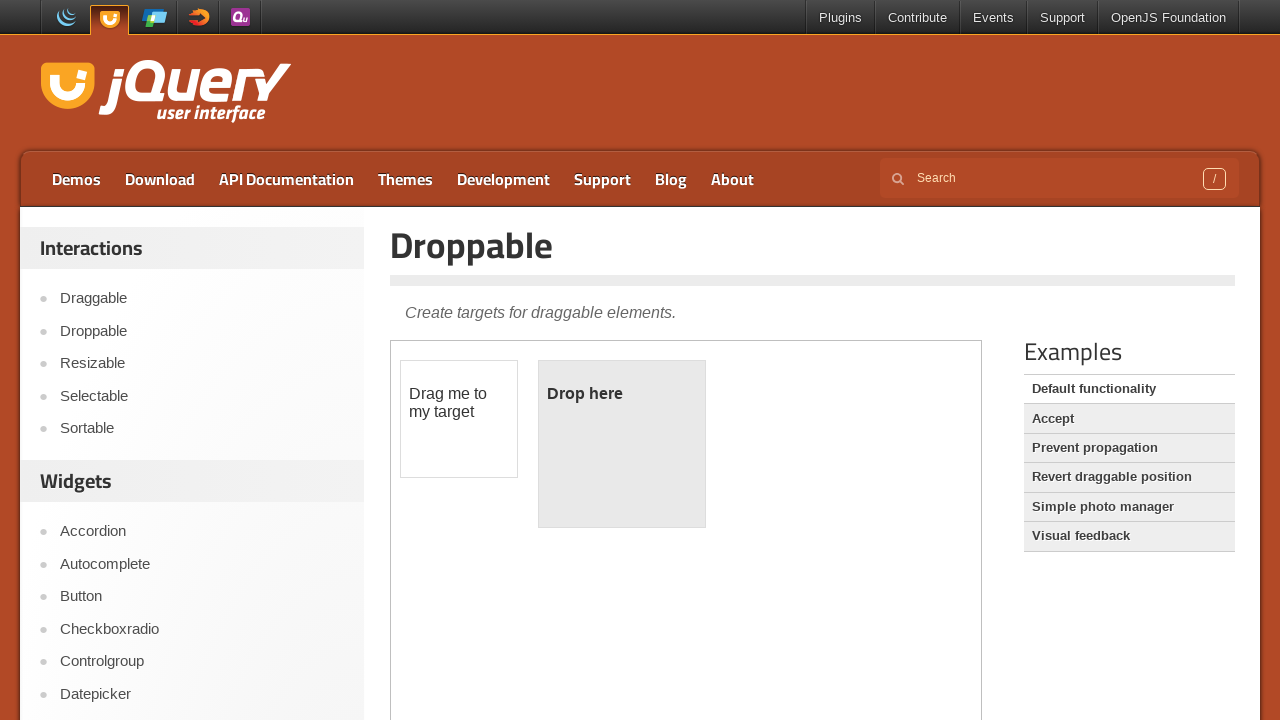

Pressed mouse button down to initiate drag at (459, 419)
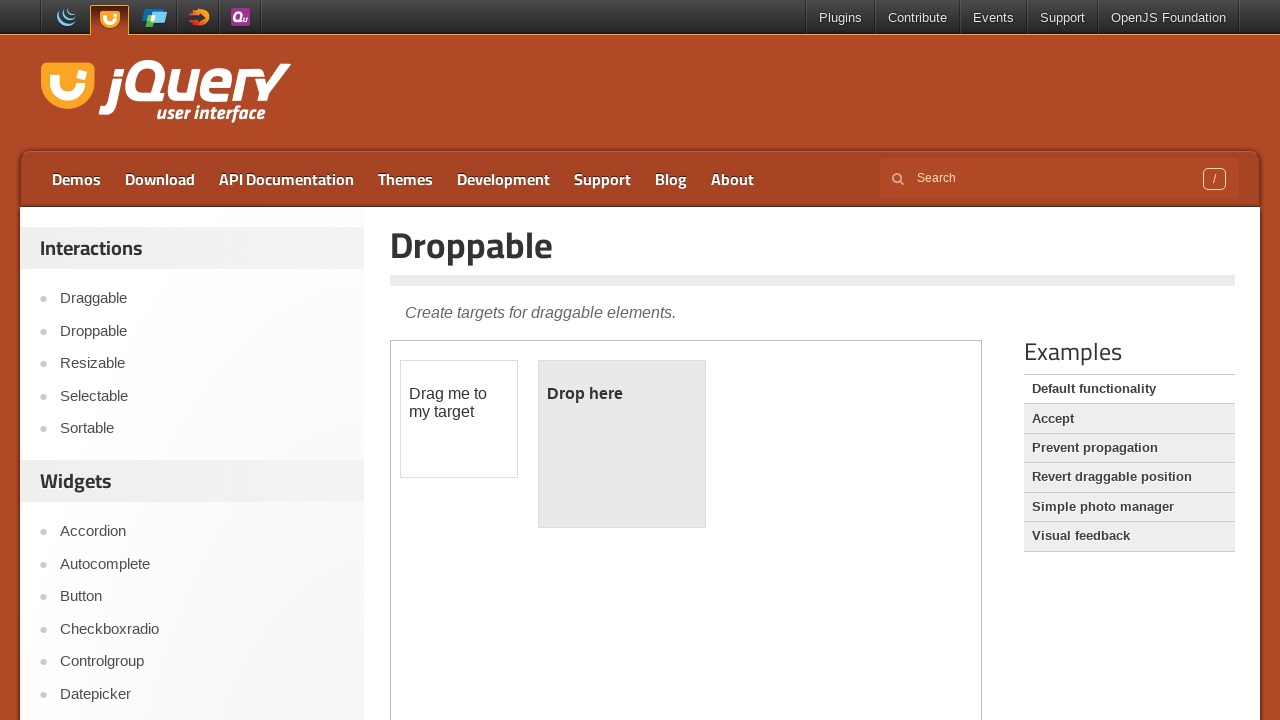

Moved draggable element to droppable target by hovering at (622, 444) on iframe >> nth=0 >> internal:control=enter-frame >> #droppable
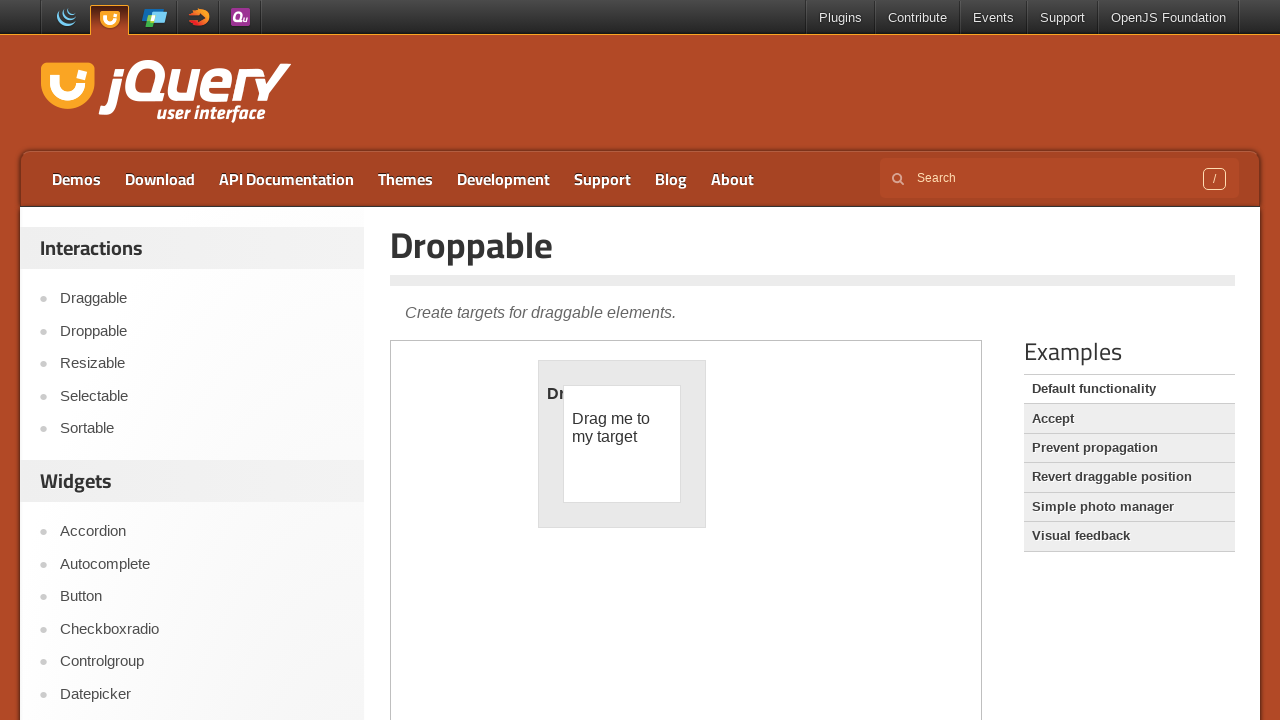

Released mouse button to complete drag and drop at (622, 444)
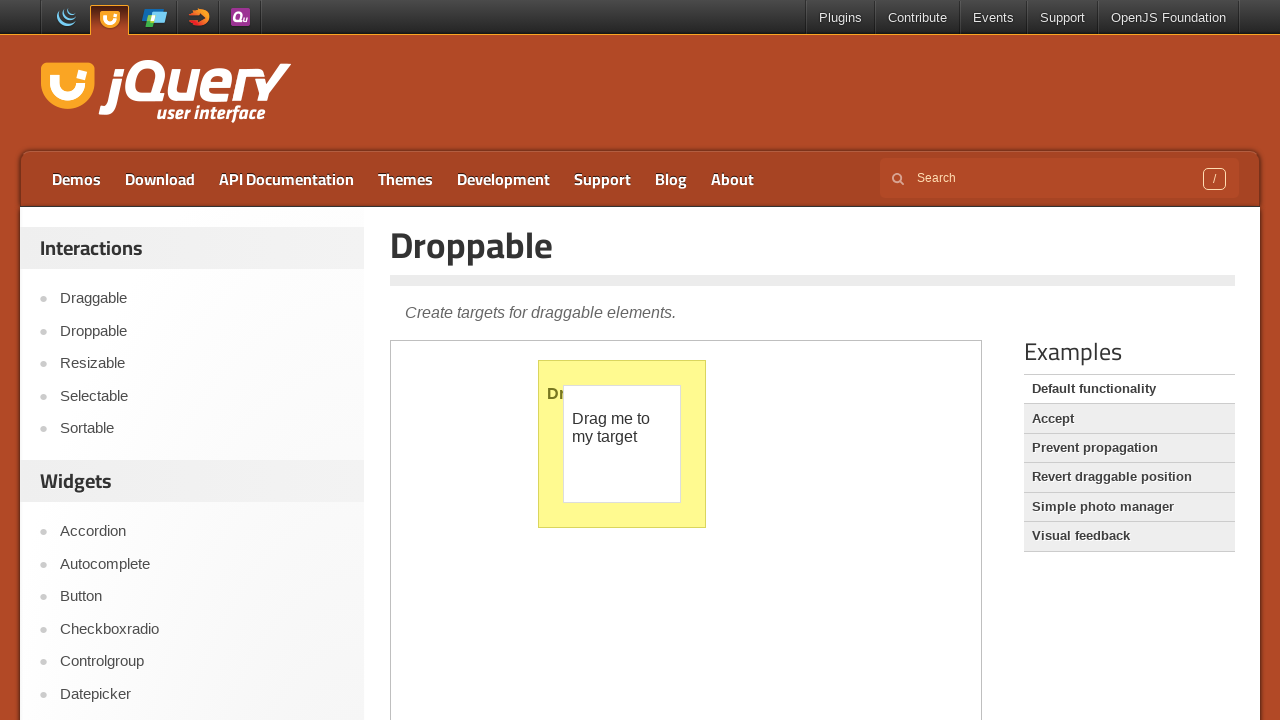

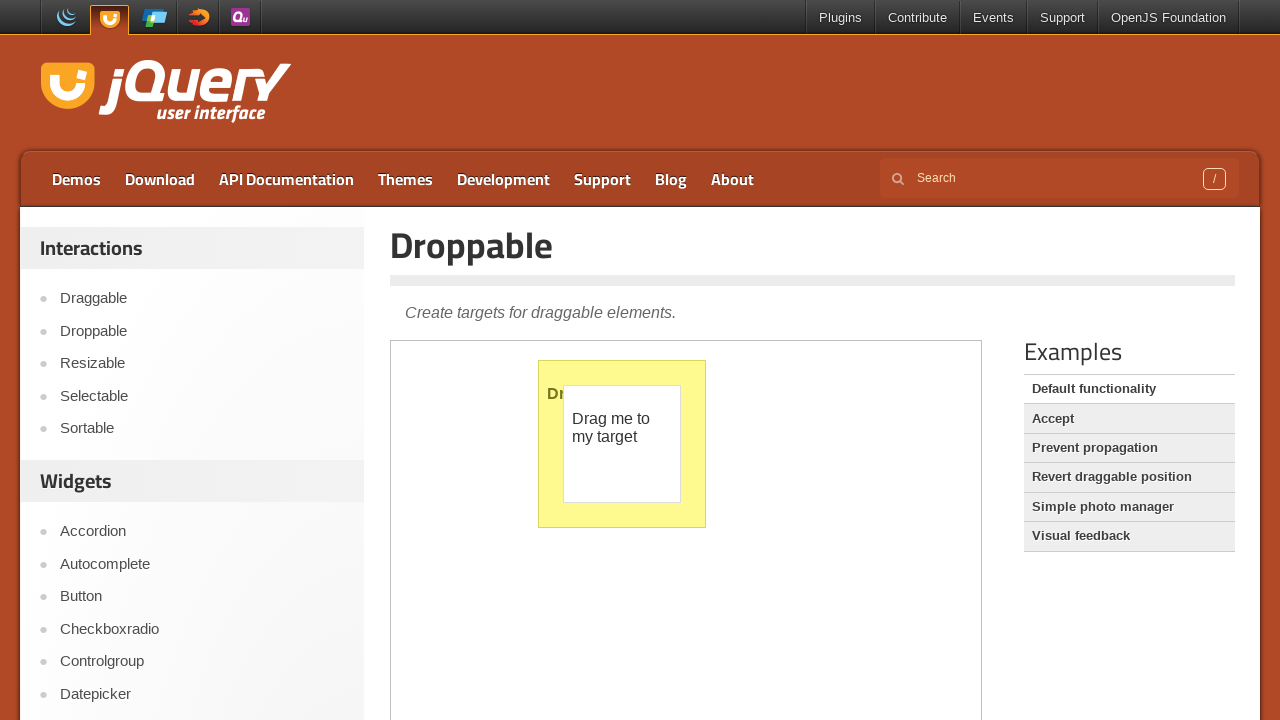